Tests failed login on the SauceDemo test site using invalid credentials and verifies error message display

Starting URL: https://www.saucedemo.com/

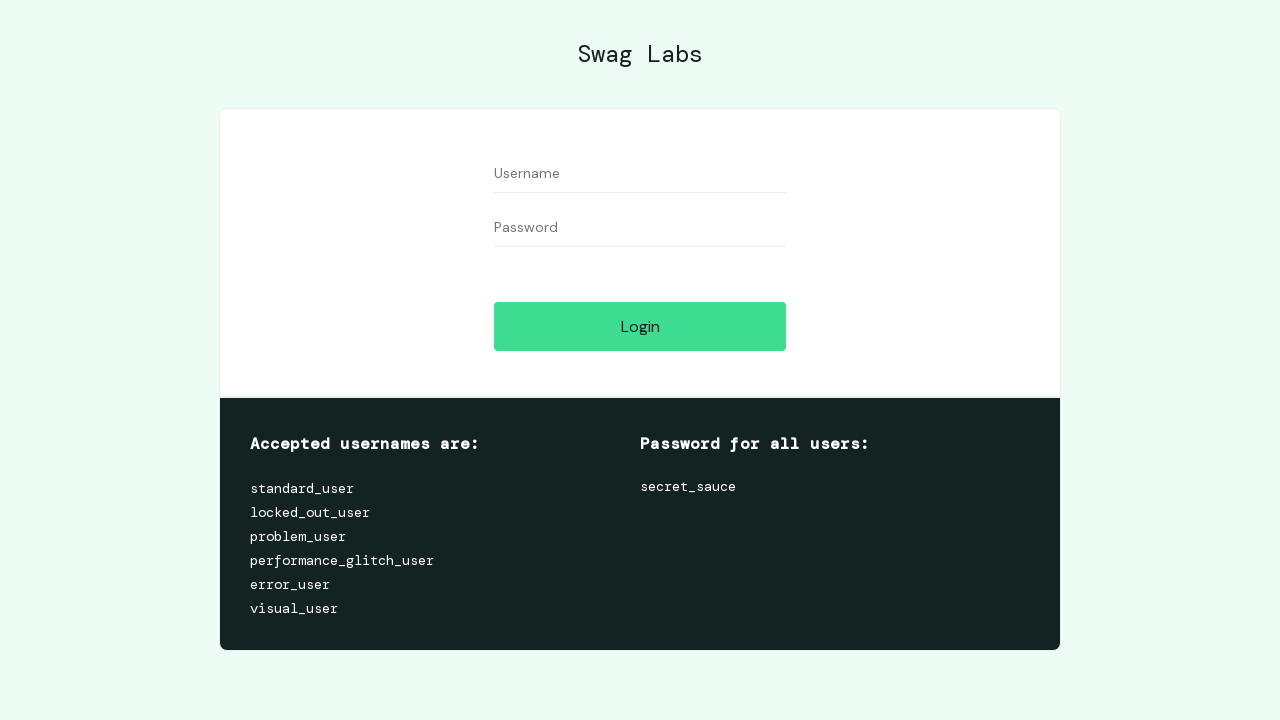

Filled username field with invalid credentials 'invalid_user_123' on #user-name
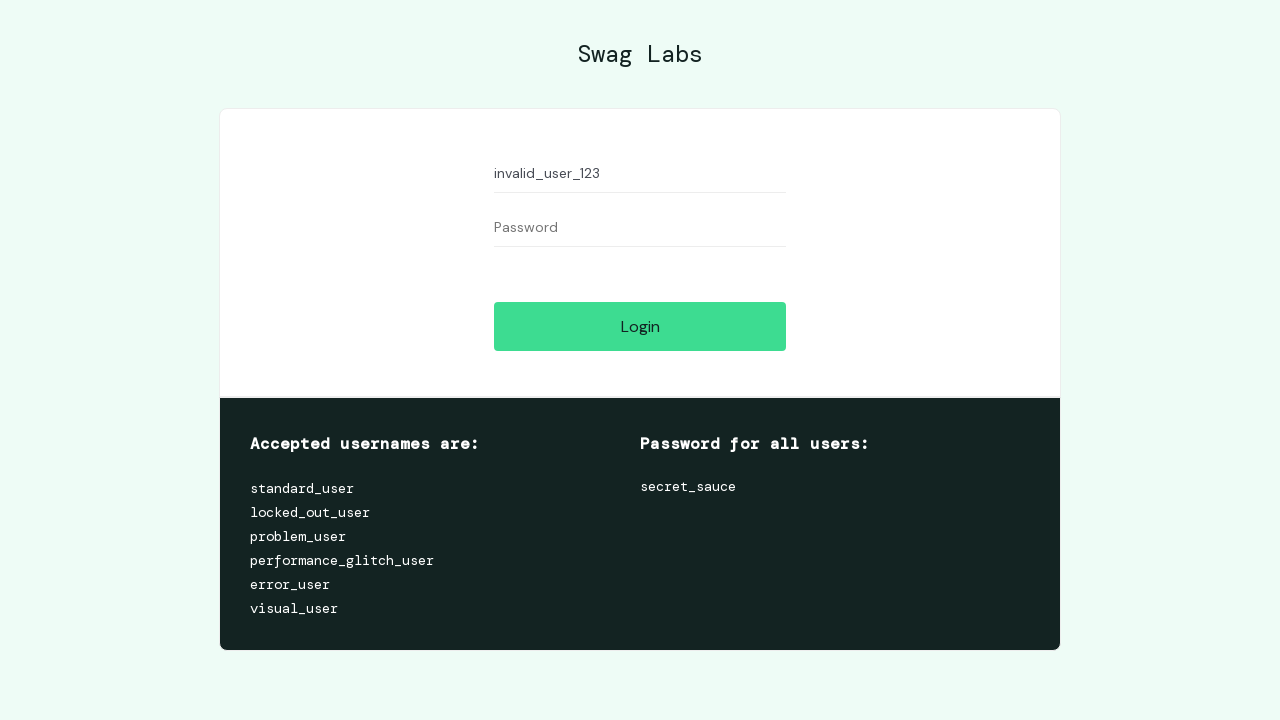

Filled password field with invalid credentials 'wrong_pass_456' on #password
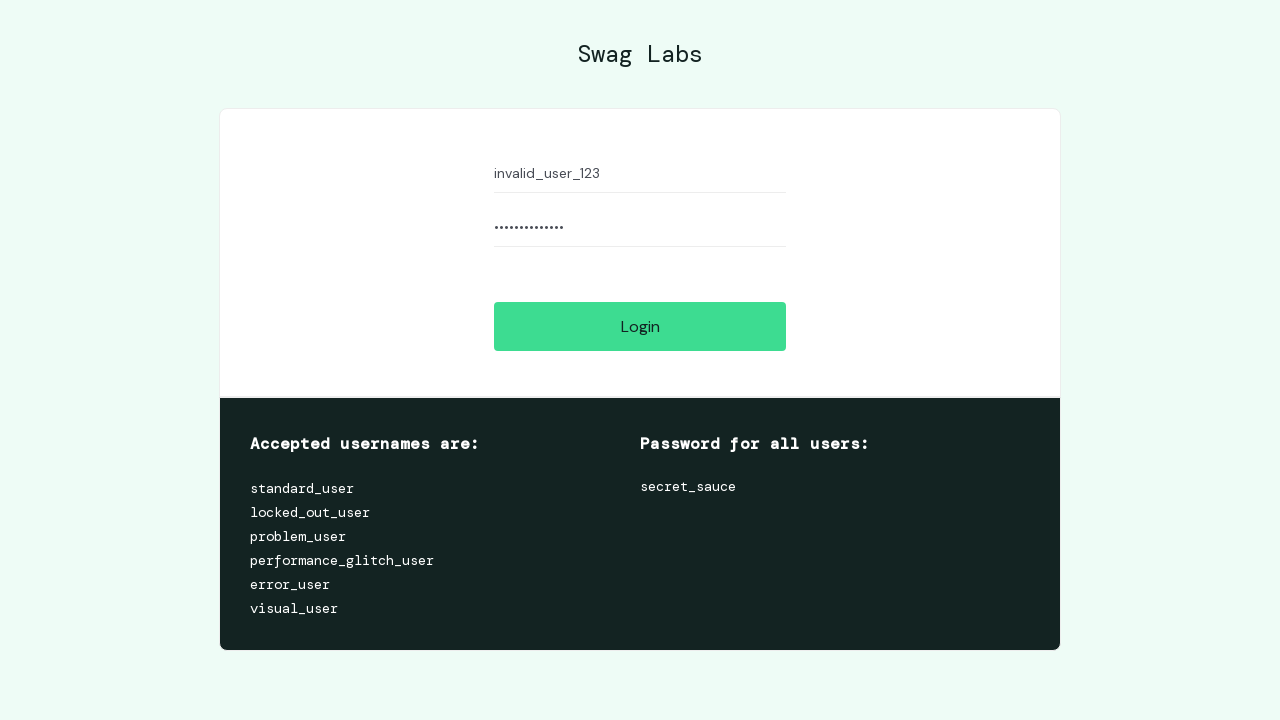

Clicked login button to attempt authentication at (640, 326) on #login-button
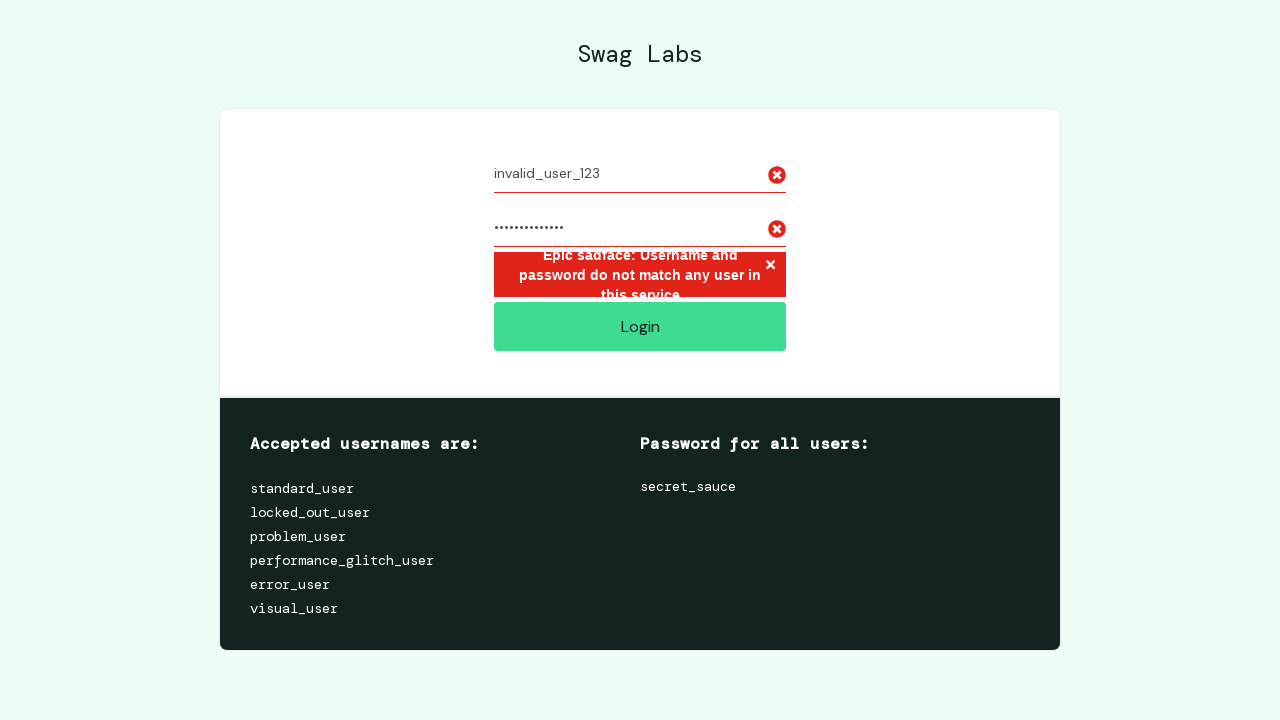

Error message displayed confirming login failed with invalid credentials
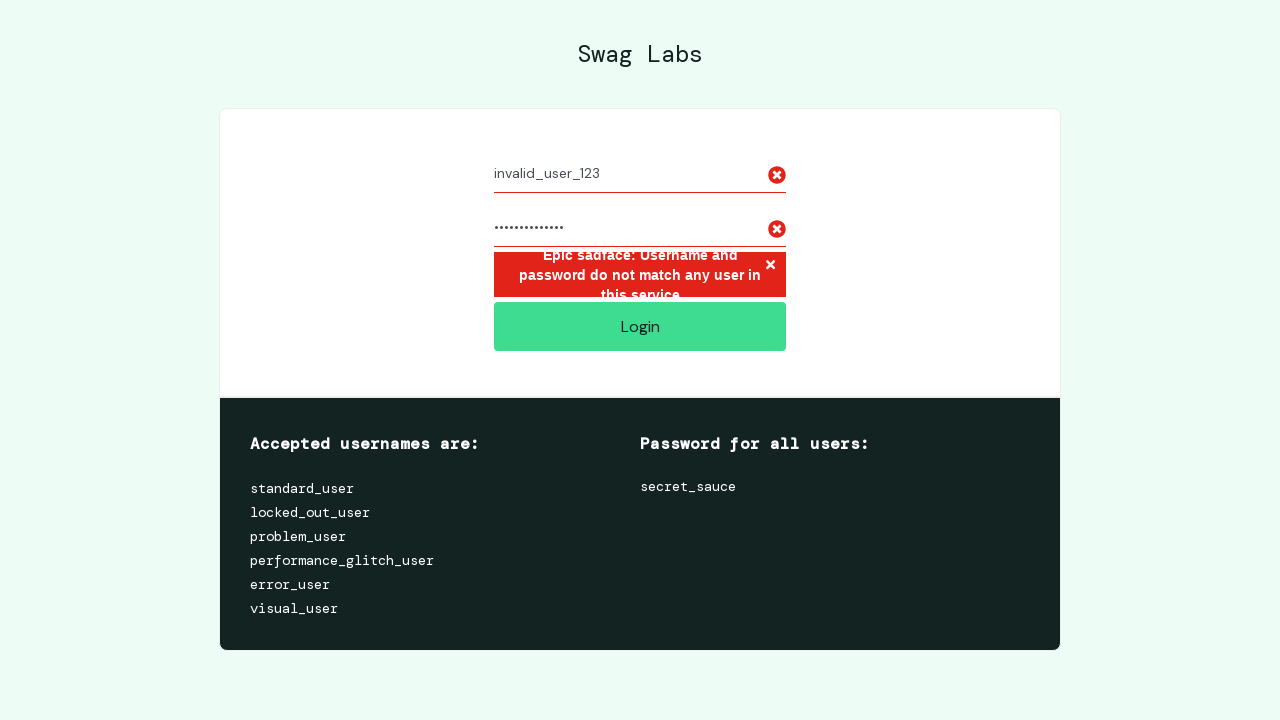

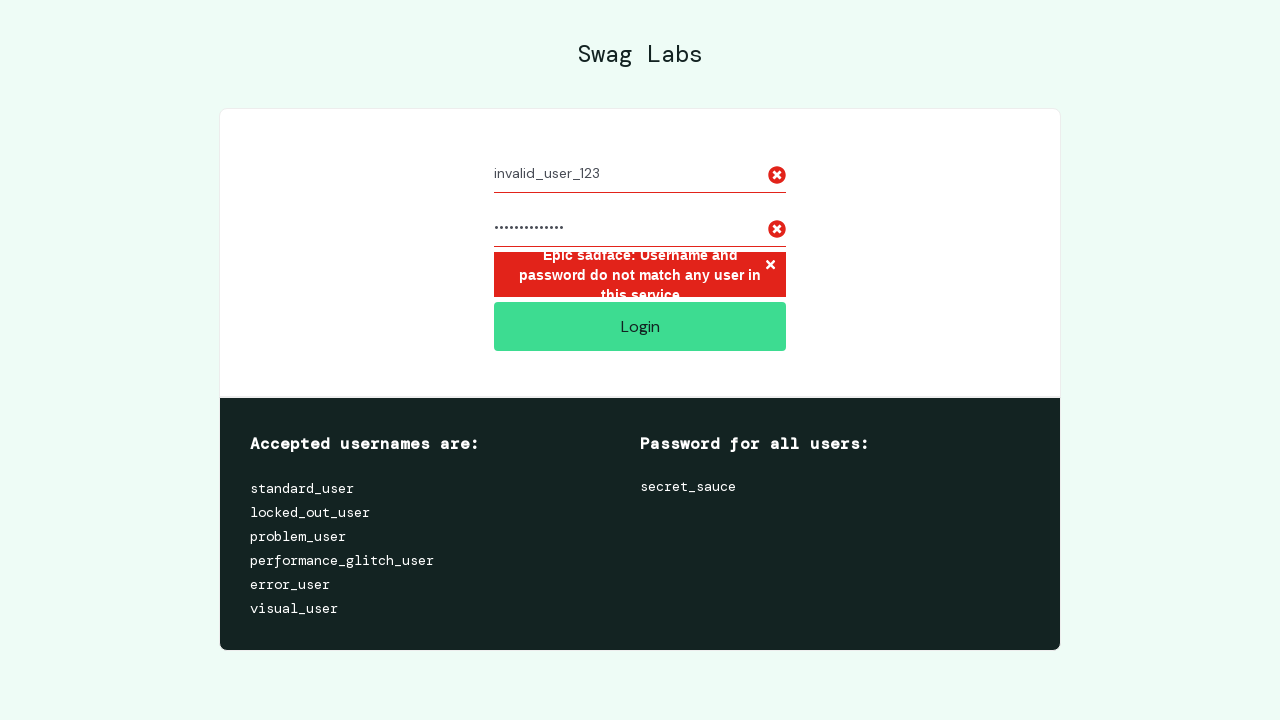